Tests navigation from the Interactions section to the Droppable page by clicking the menu item.

Starting URL: https://demoqa.com/interaction

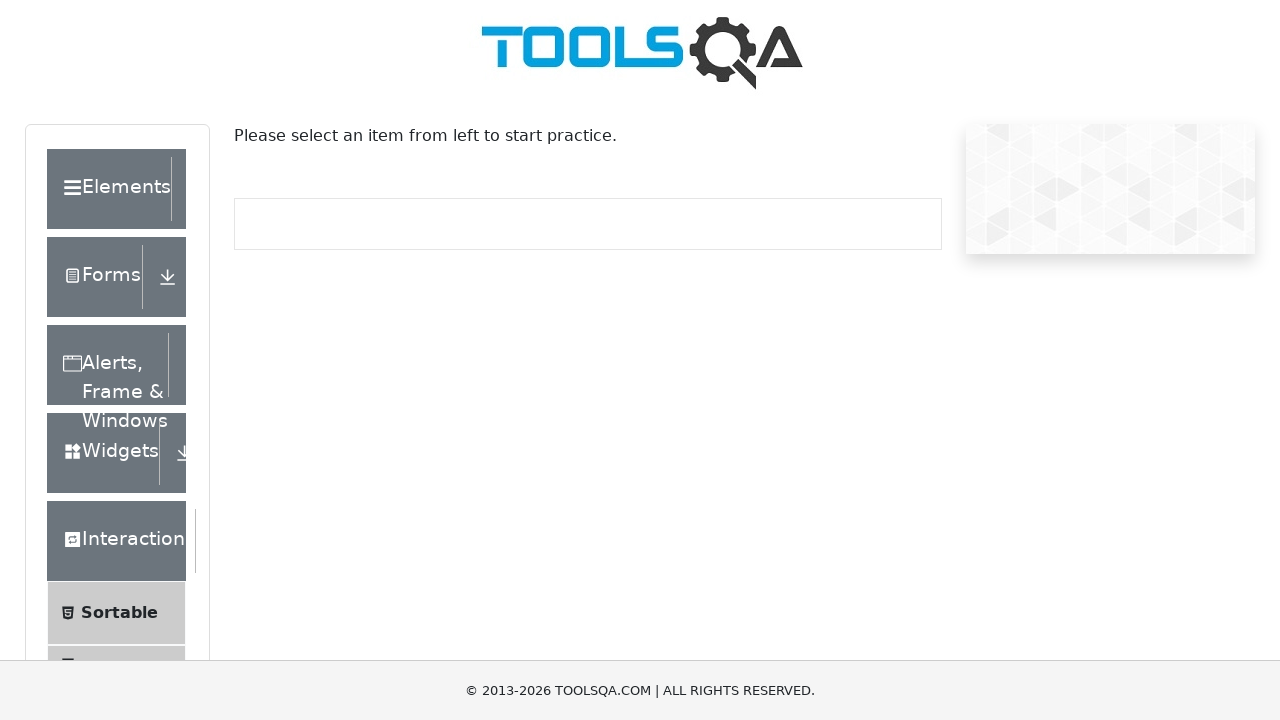

Clicked on Droppable menu item in Interactions section at (127, 411) on span:has-text('Droppable')
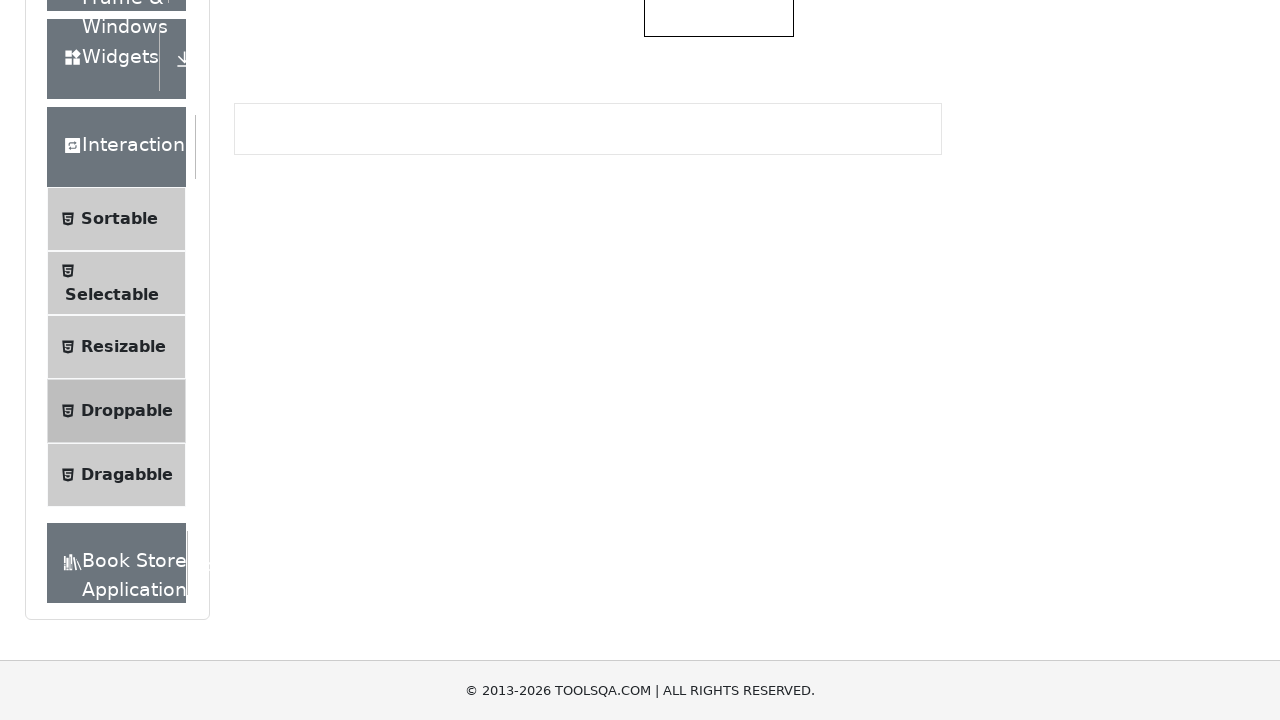

Successfully navigated to Droppable page
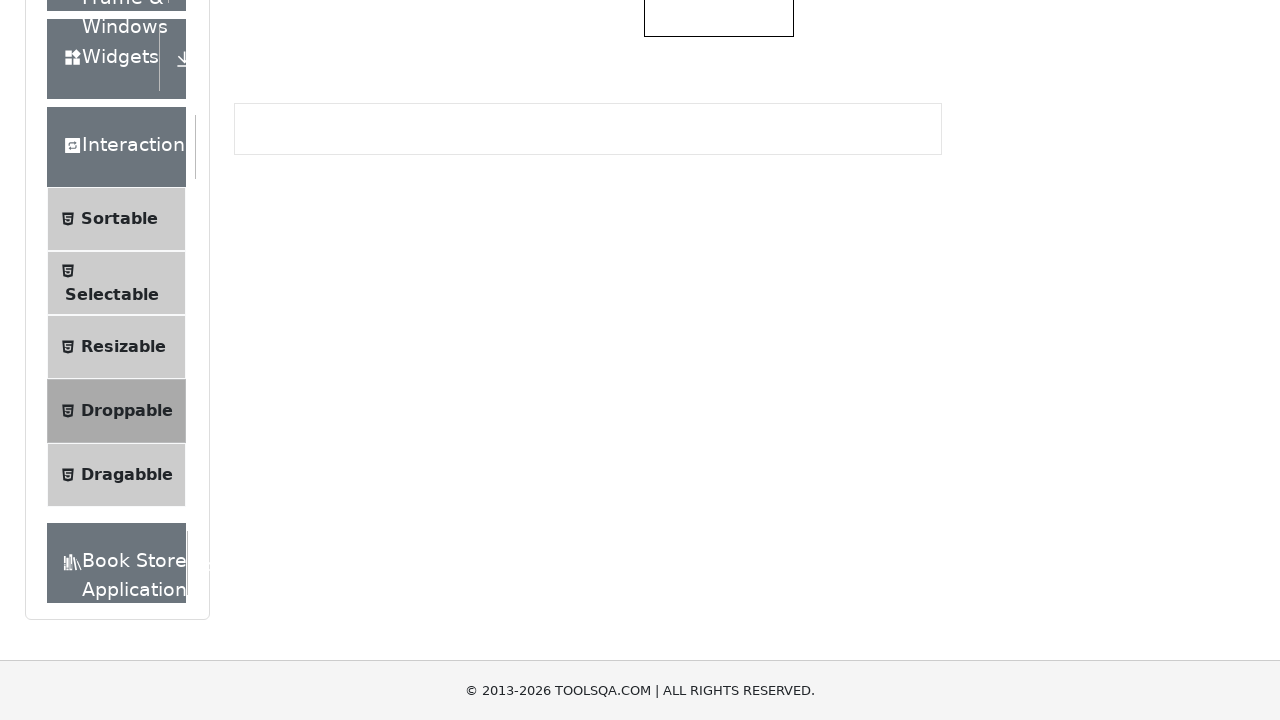

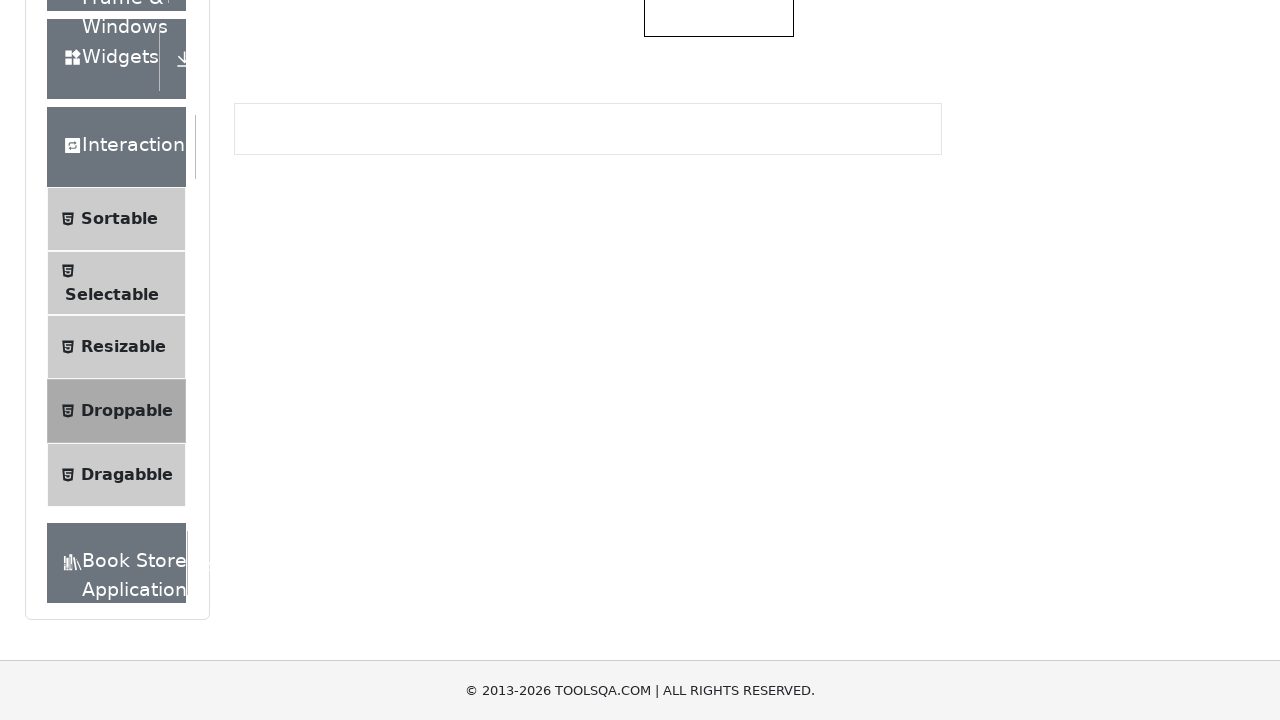